Tests dropdown selection functionality by selecting a value from a dropdown menu

Starting URL: https://suninjuly.github.io/selects2.html

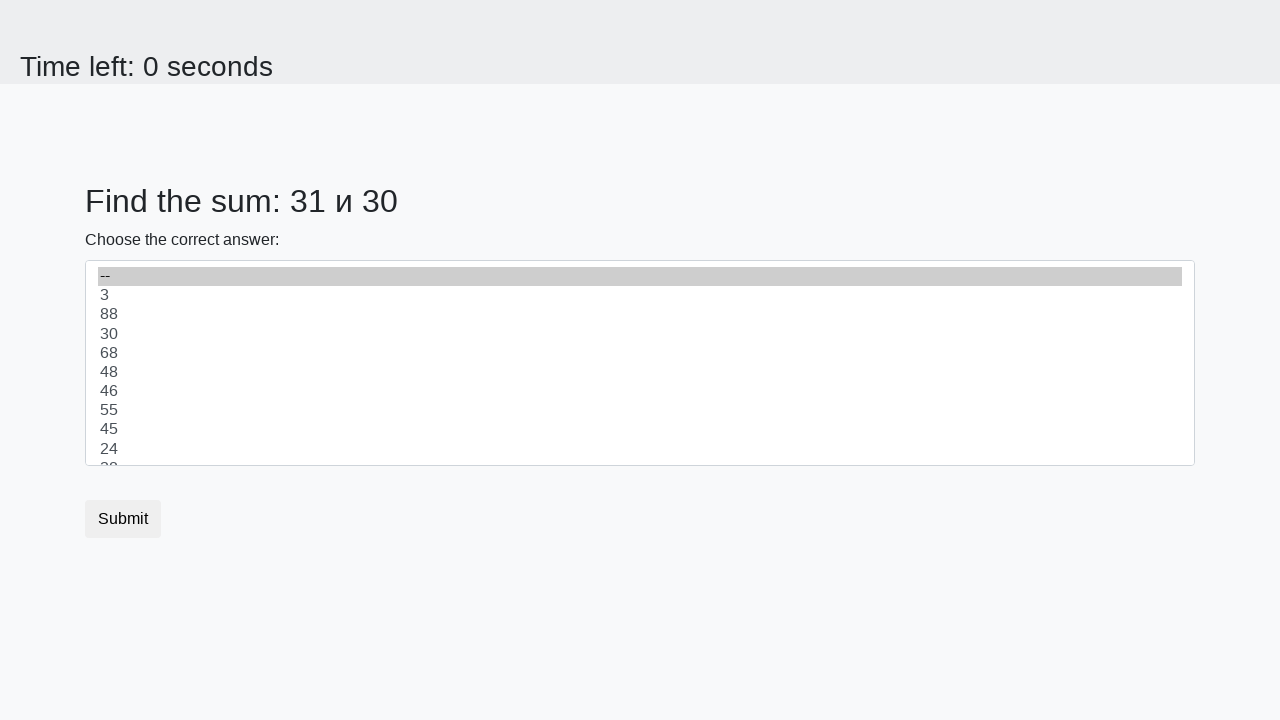

Navigated to dropdown selection test page
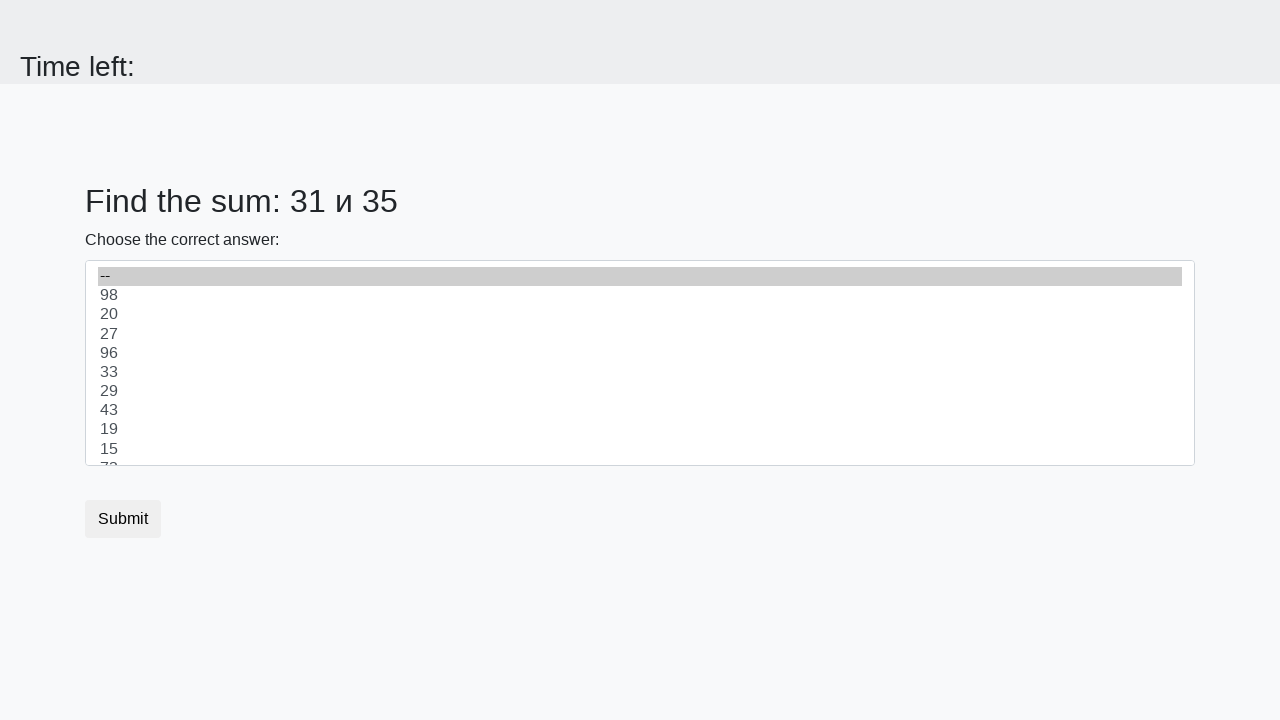

Selected value '1' from the dropdown menu on select
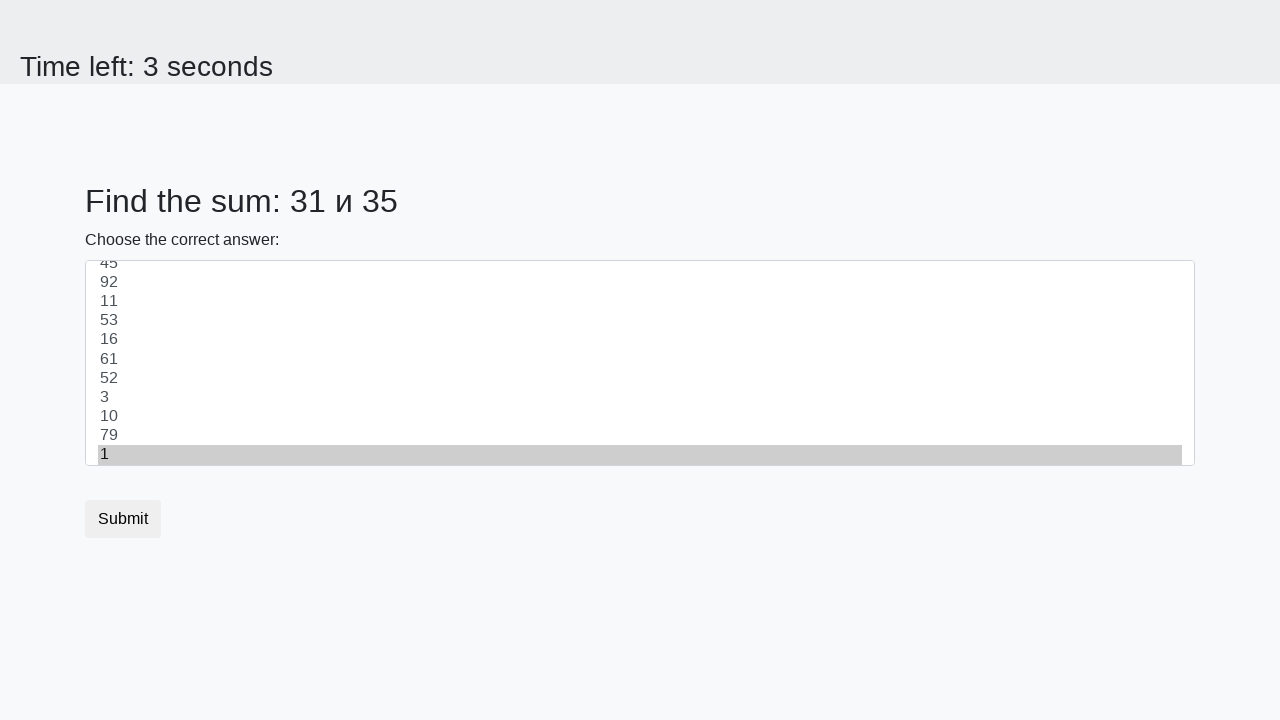

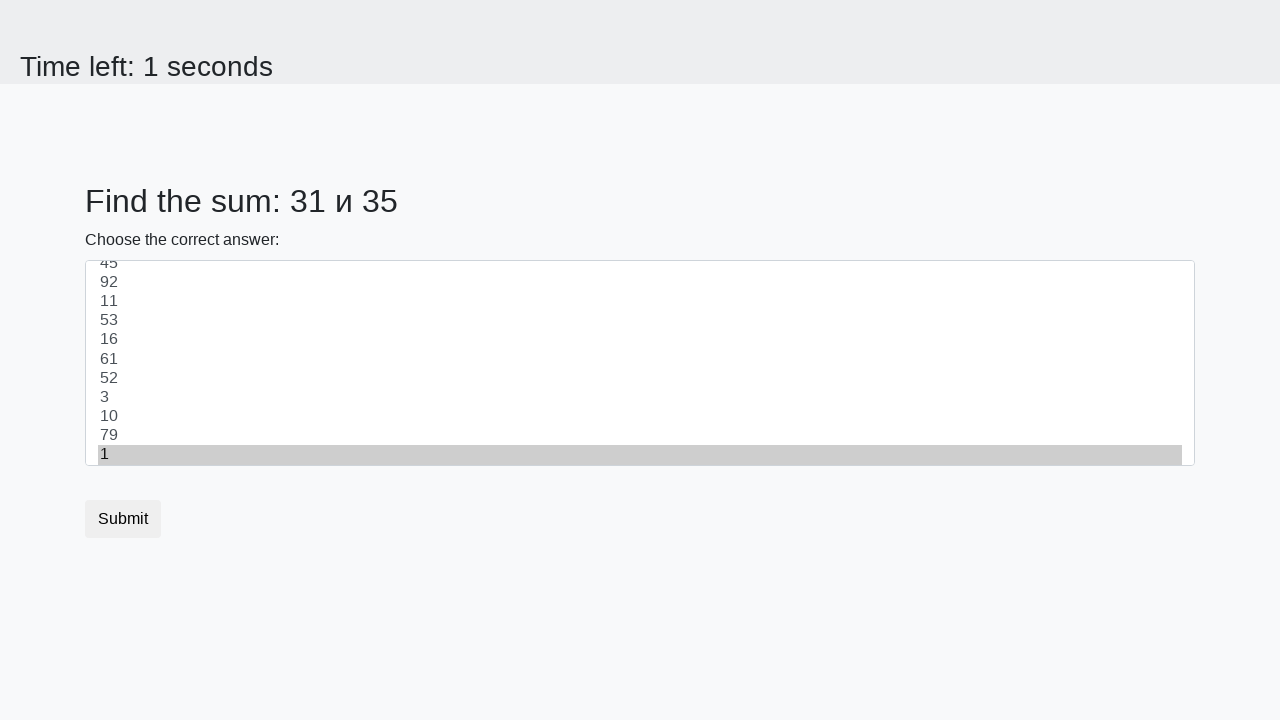